Tests multiple window handling by clicking a button that opens a new window and then switching to an iframe on the page.

Starting URL: https://rahulshettyacademy.com/AutomationPractice/

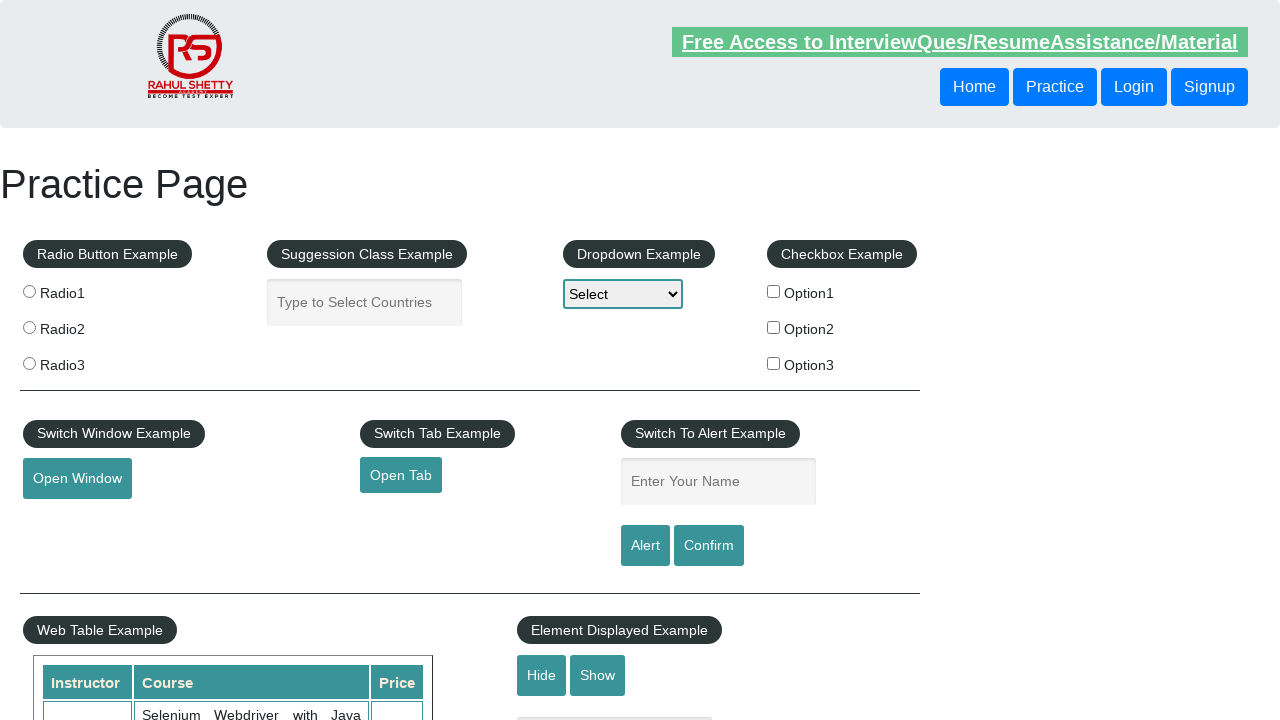

Clicked button to open a new window at (77, 479) on button#openwindow
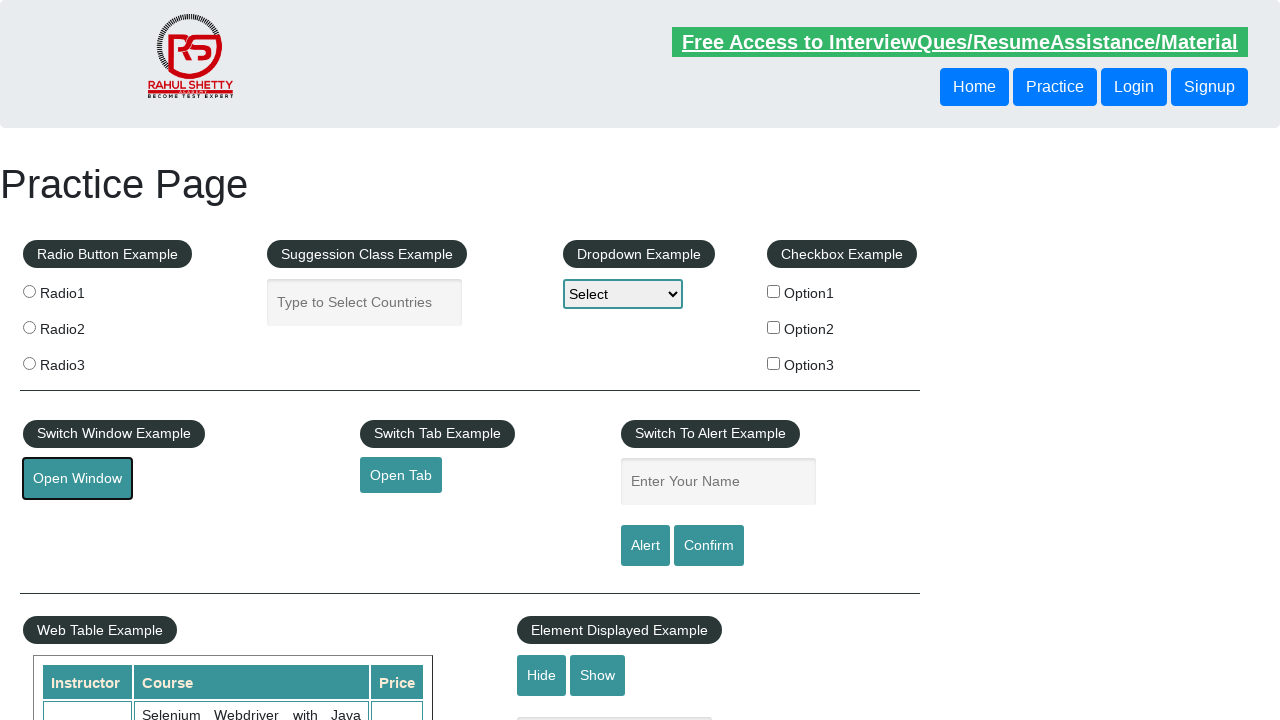

Located the first iframe on the page
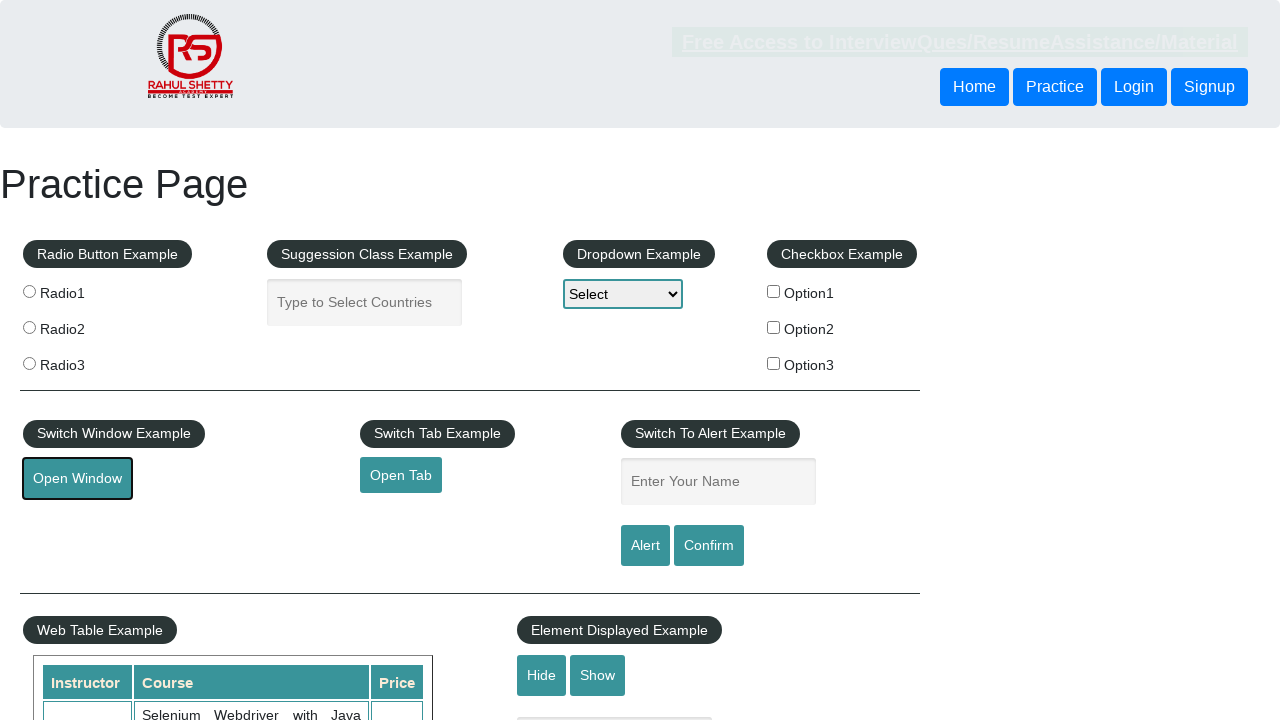

Waited for iframe content to be available
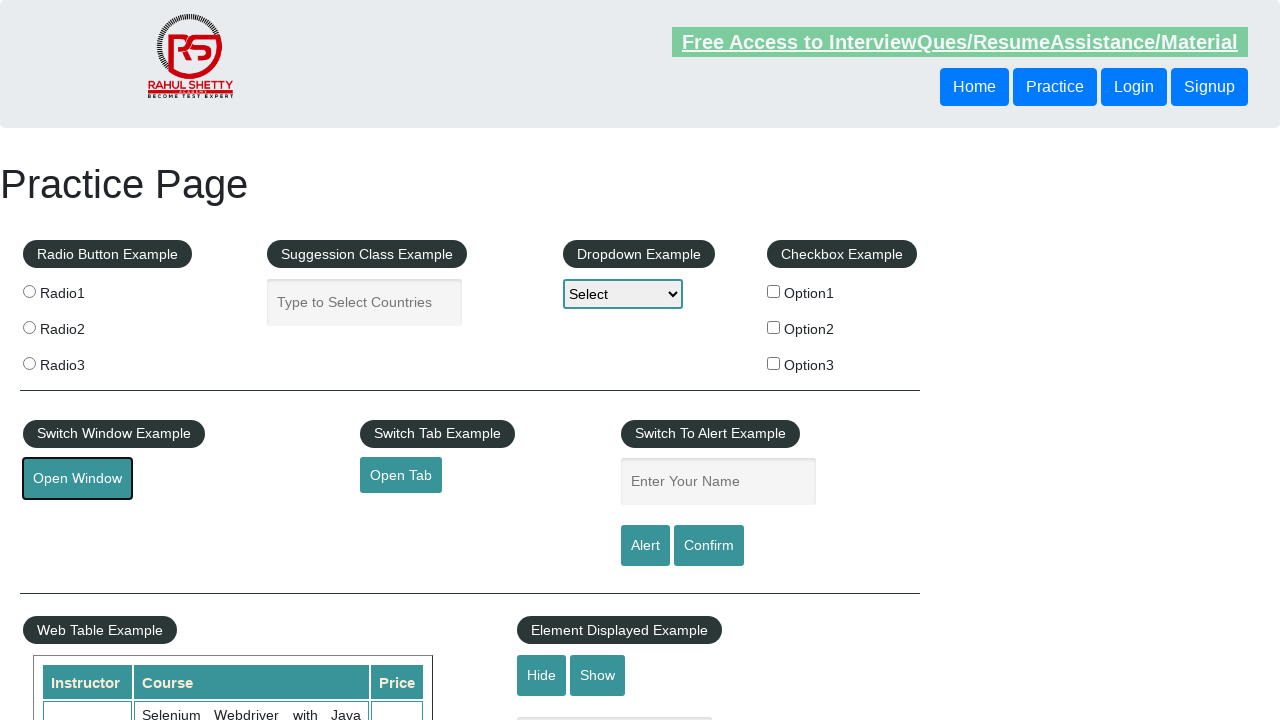

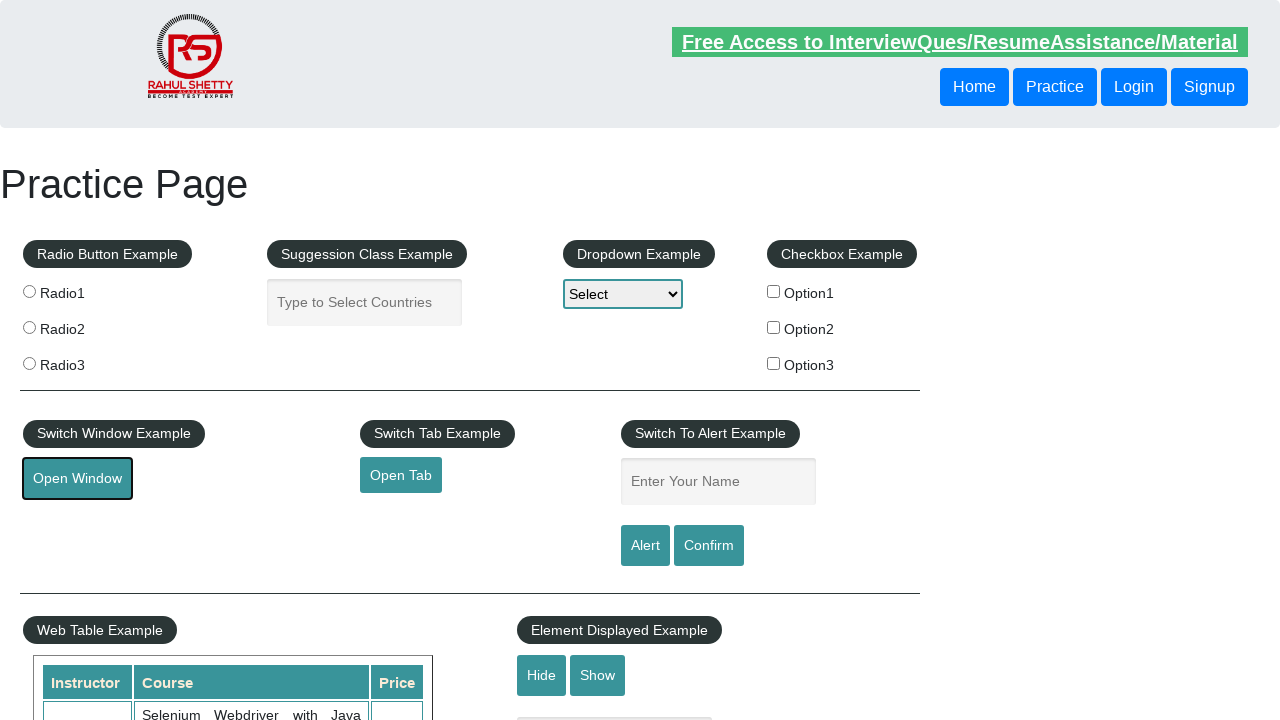